Tests the jQuery UI datepicker by filling in a specific date (04/06/1977), pressing Tab to confirm, and verifying the value is set correctly.

Starting URL: https://jqueryui.com/datepicker/

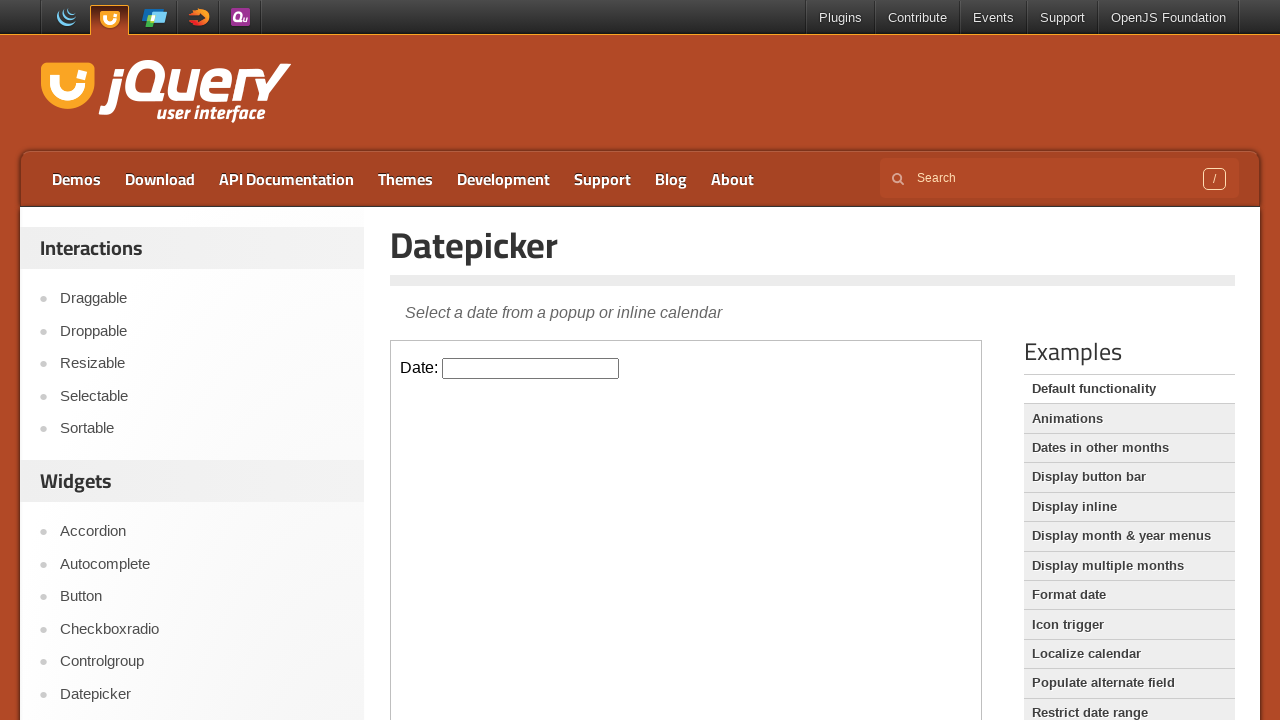

Navigated to jQuery UI datepicker demo page
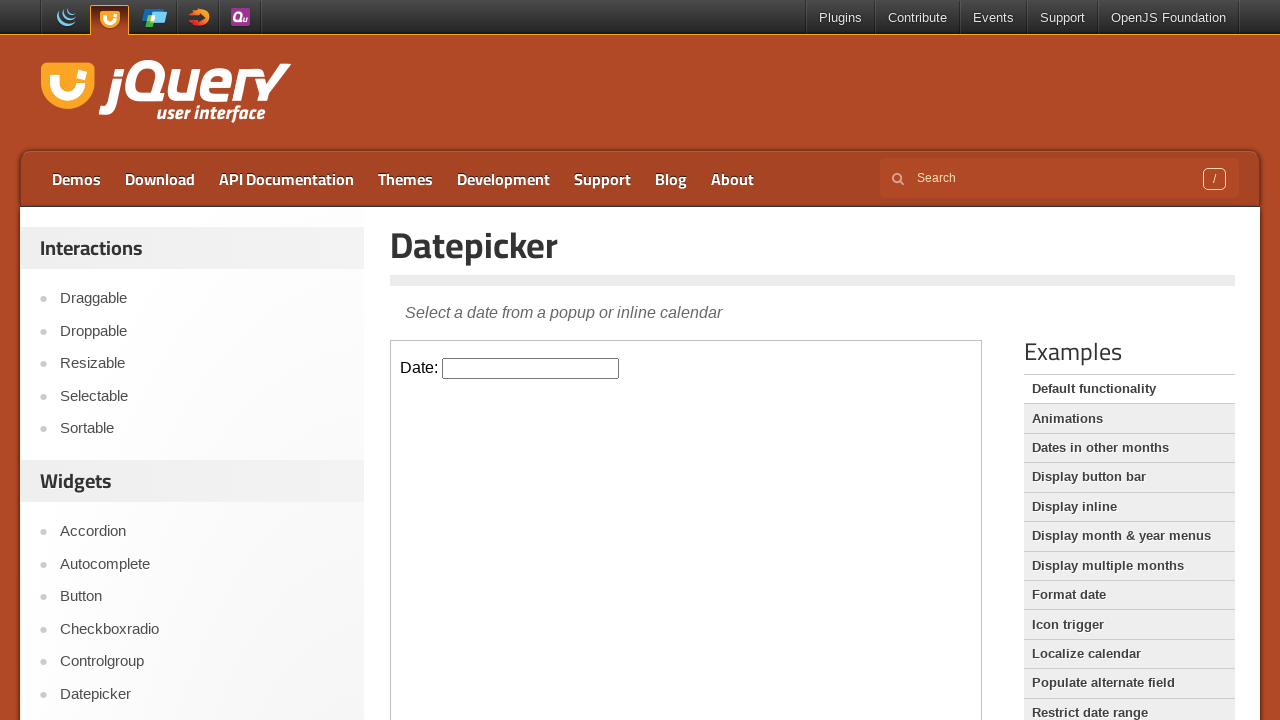

Located the demo iframe
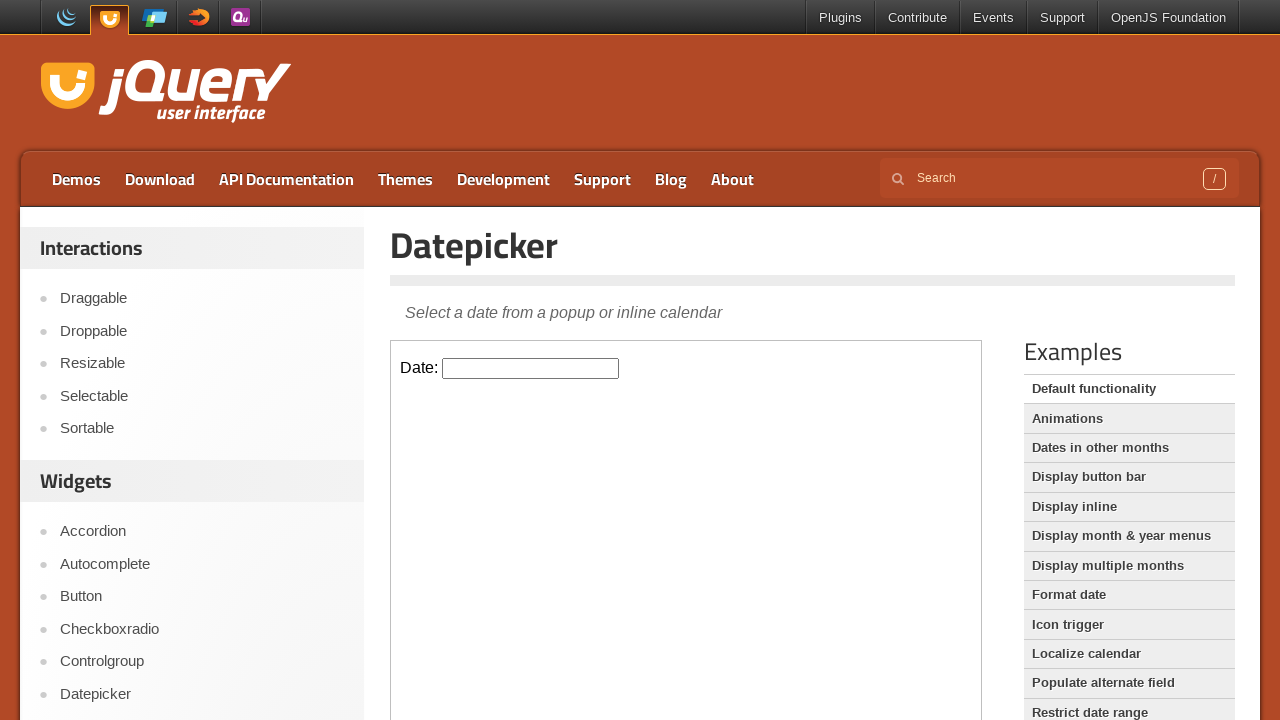

Located the datepicker input field
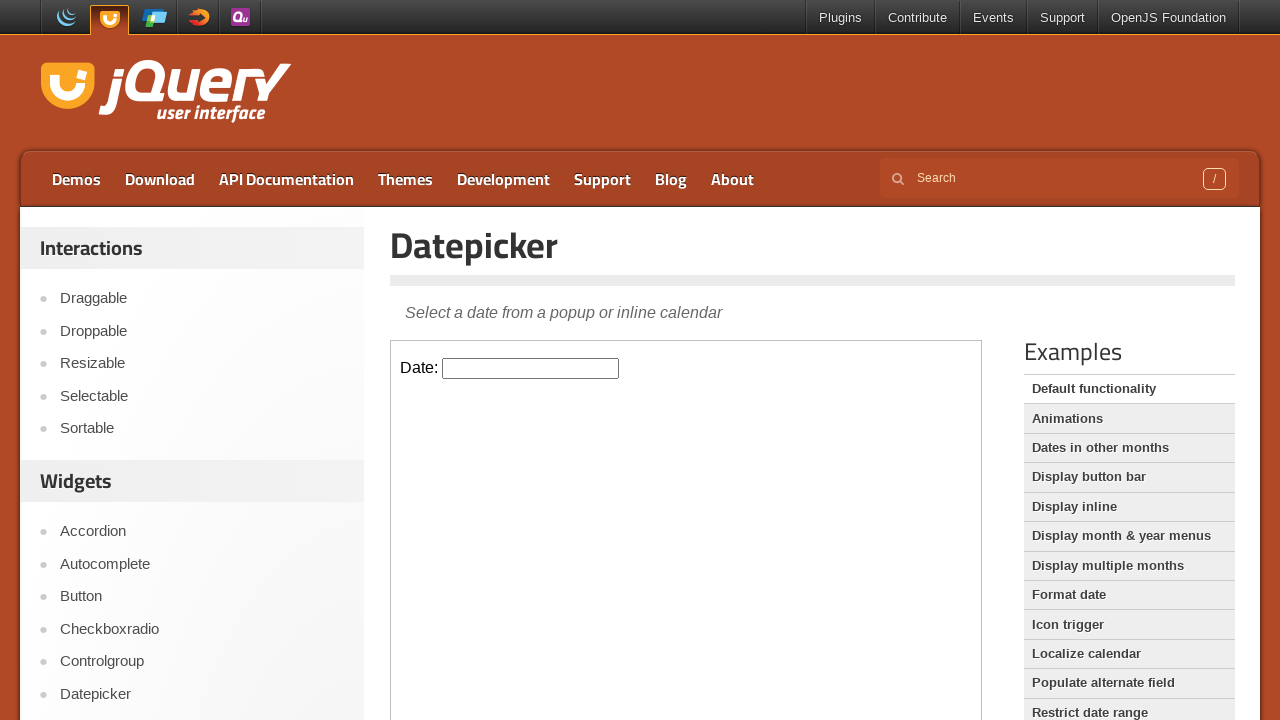

Filled datepicker with date '04/06/1977' on .demo-frame >> internal:control=enter-frame >> #datepicker
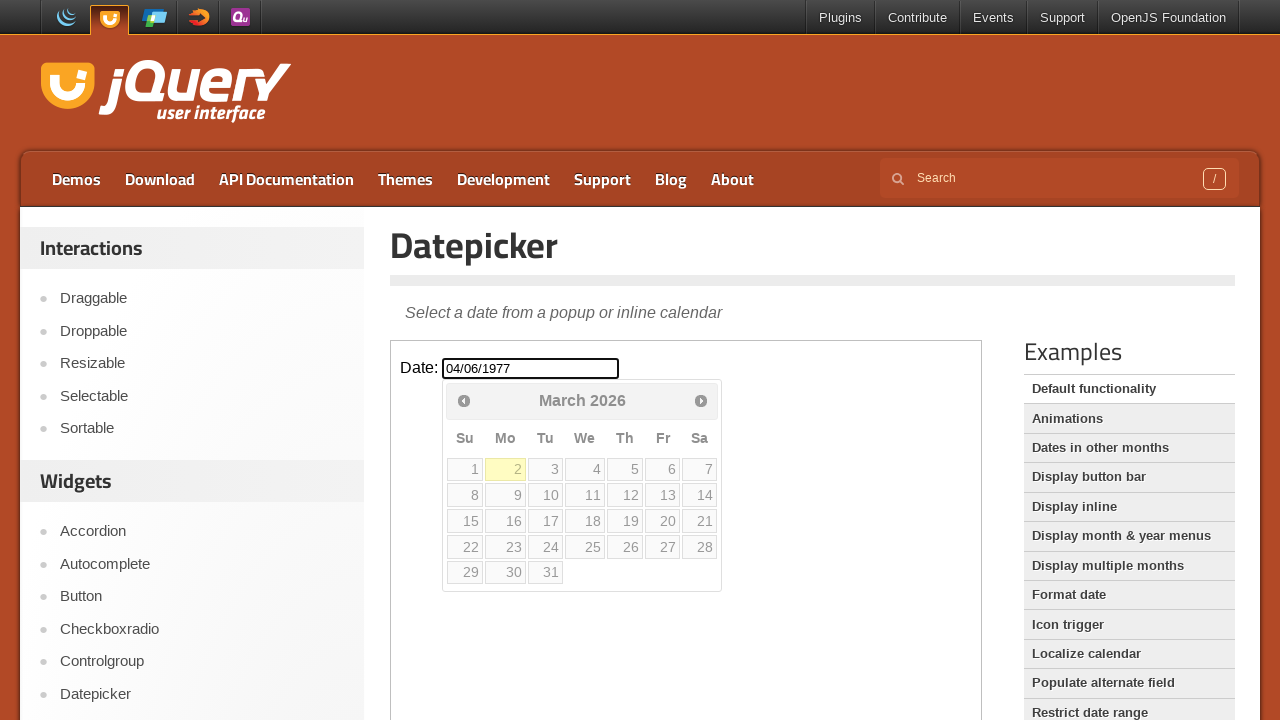

Pressed Tab to confirm date selection on .demo-frame >> internal:control=enter-frame >> #datepicker
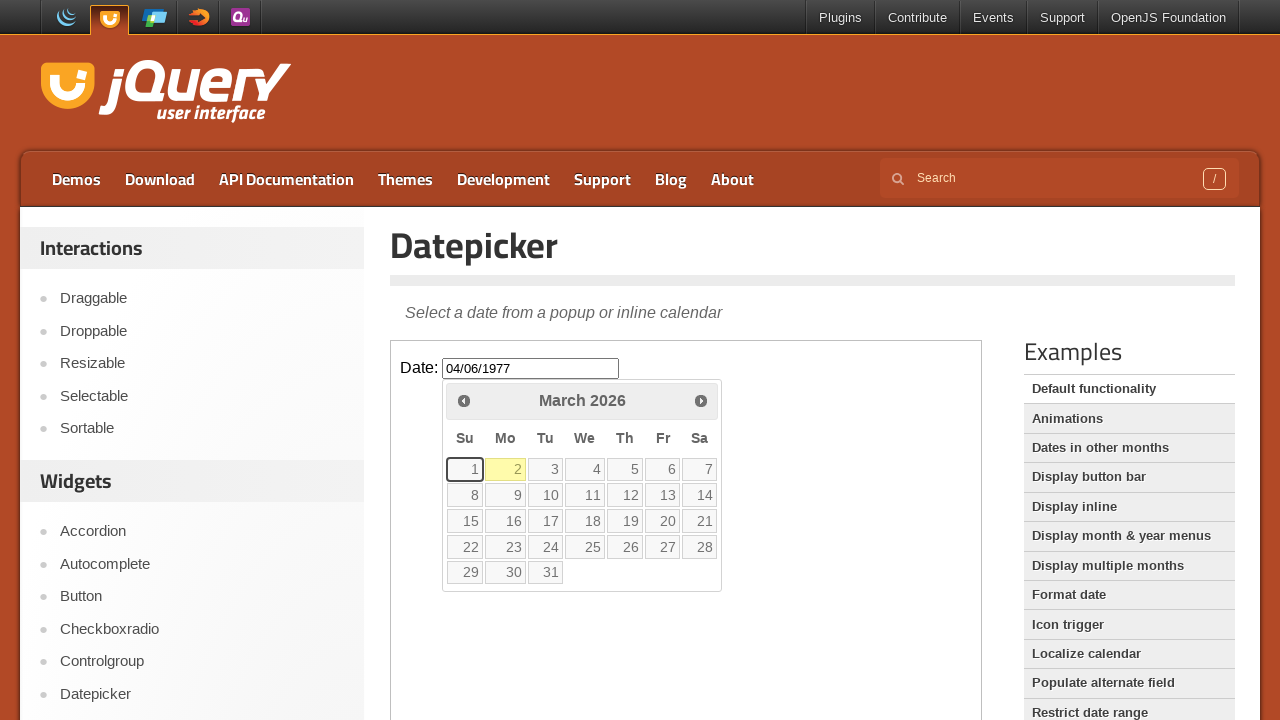

Verified datepicker value is '04/06/1977'
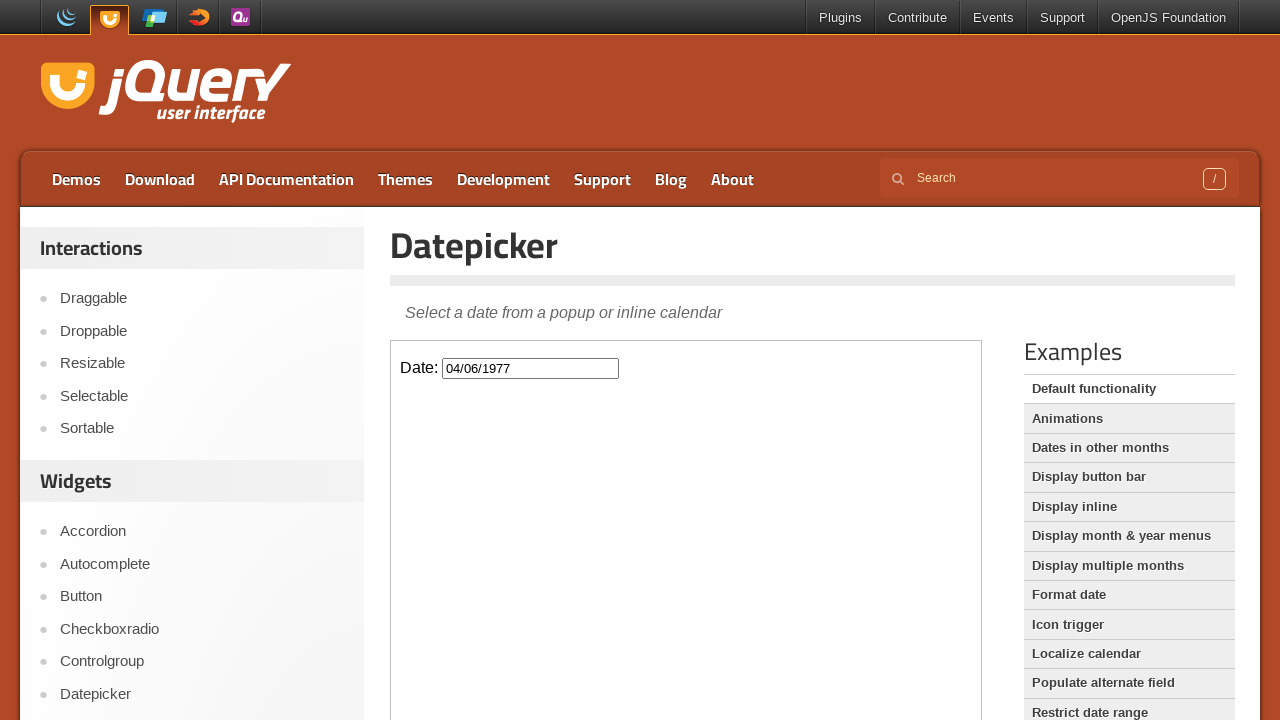

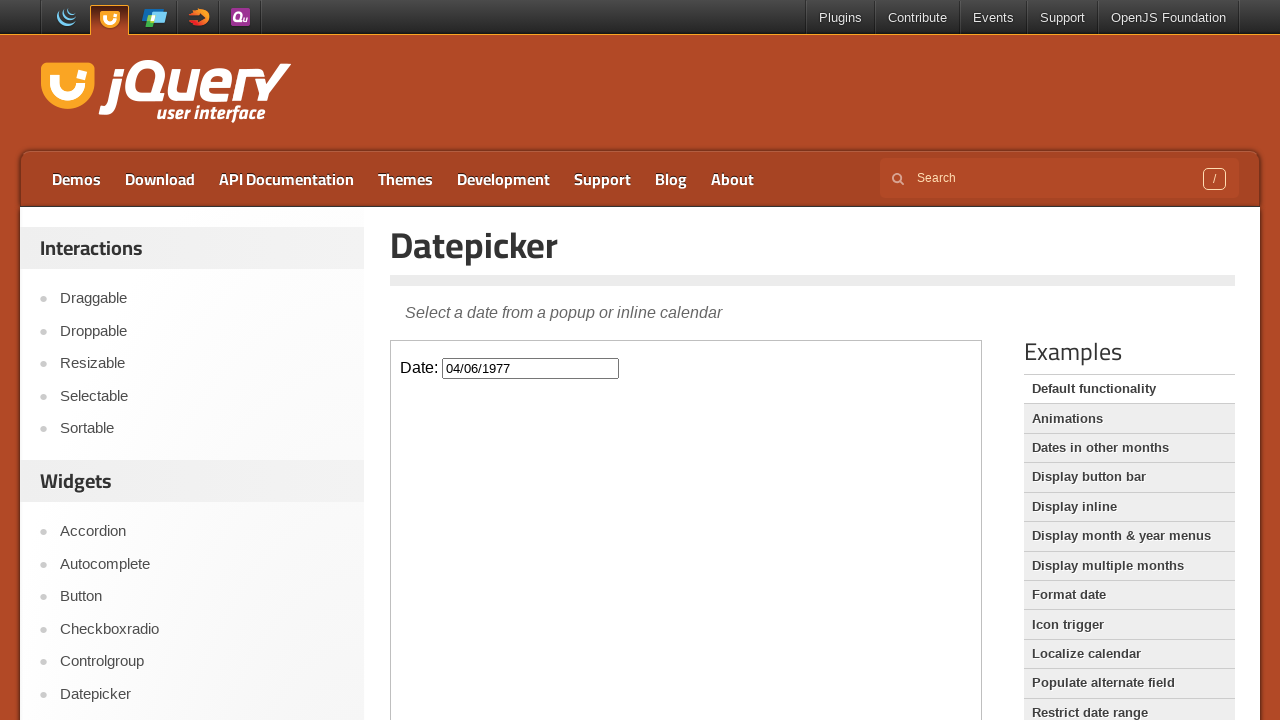